Tests a practice form by filling in personal details including name, email, password, selecting gender from dropdown, choosing radio button option, entering birth date, and submitting the form

Starting URL: https://rahulshettyacademy.com/angularpractice/

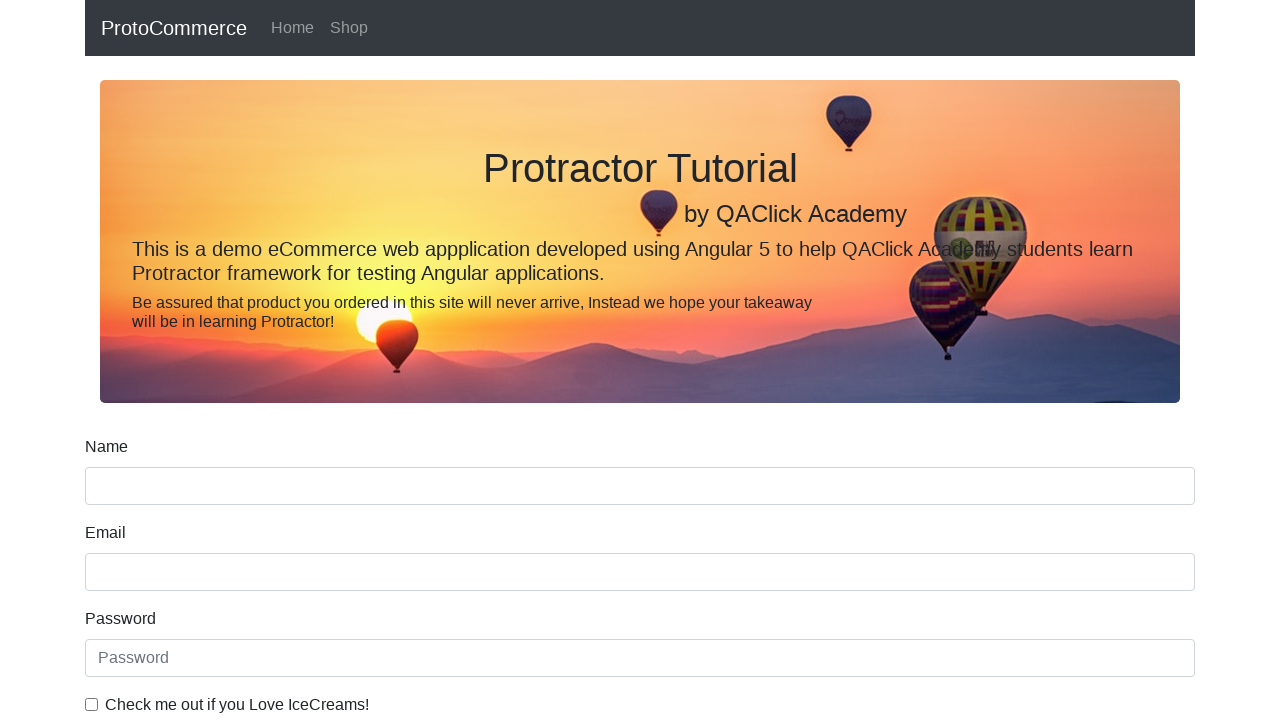

Filled name field with 'Admin_user' on input[name='name']
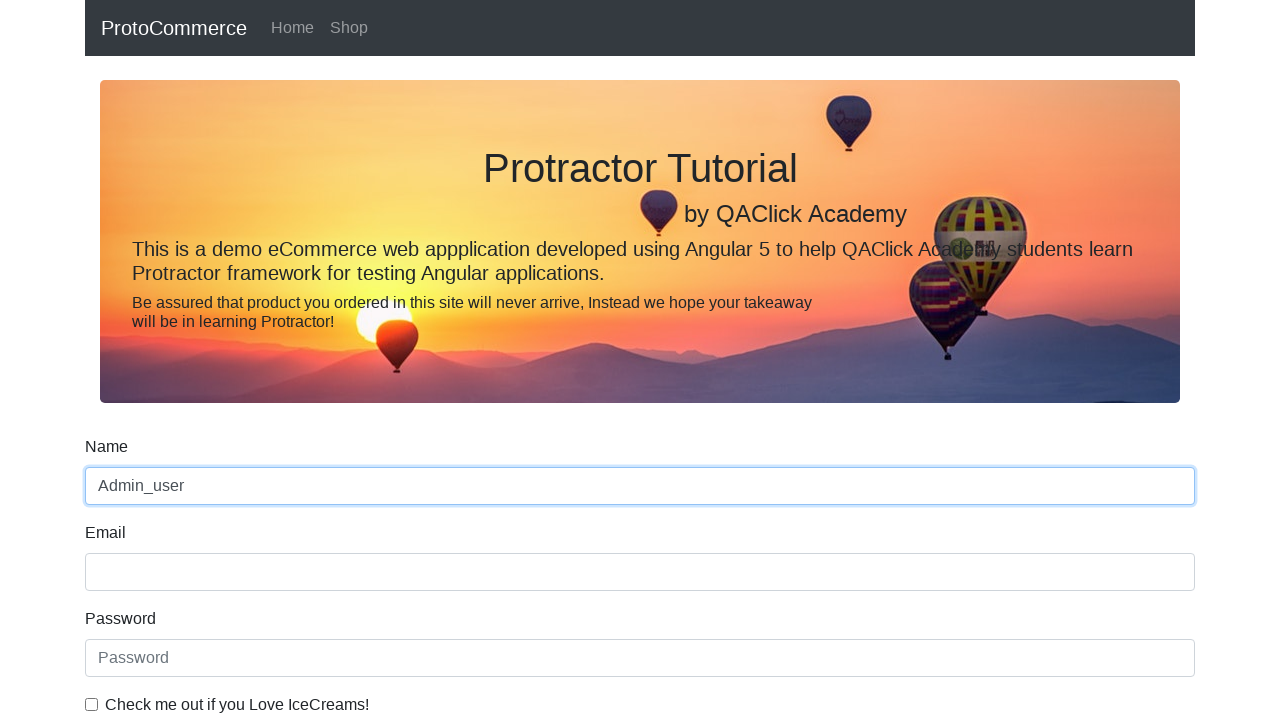

Filled email field with 'Adminuser@12345' on input[name='email']
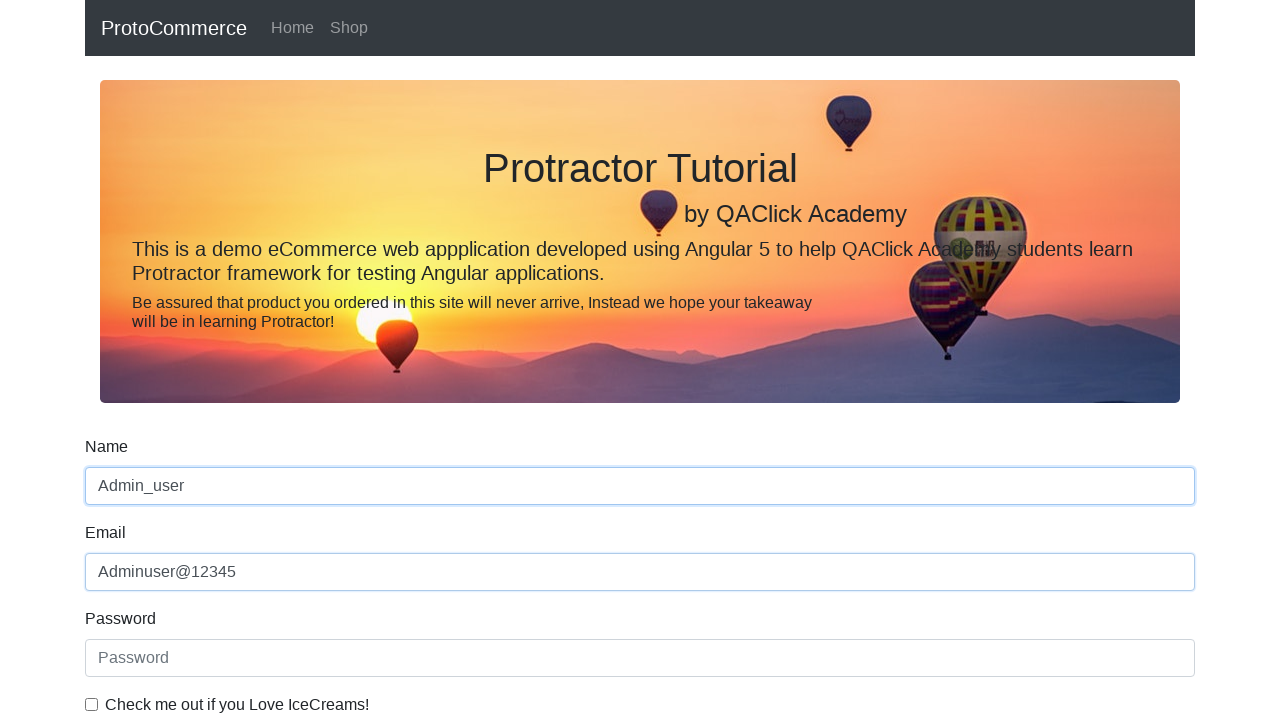

Filled password field with 'Hellocloud@123' on #exampleInputPassword1
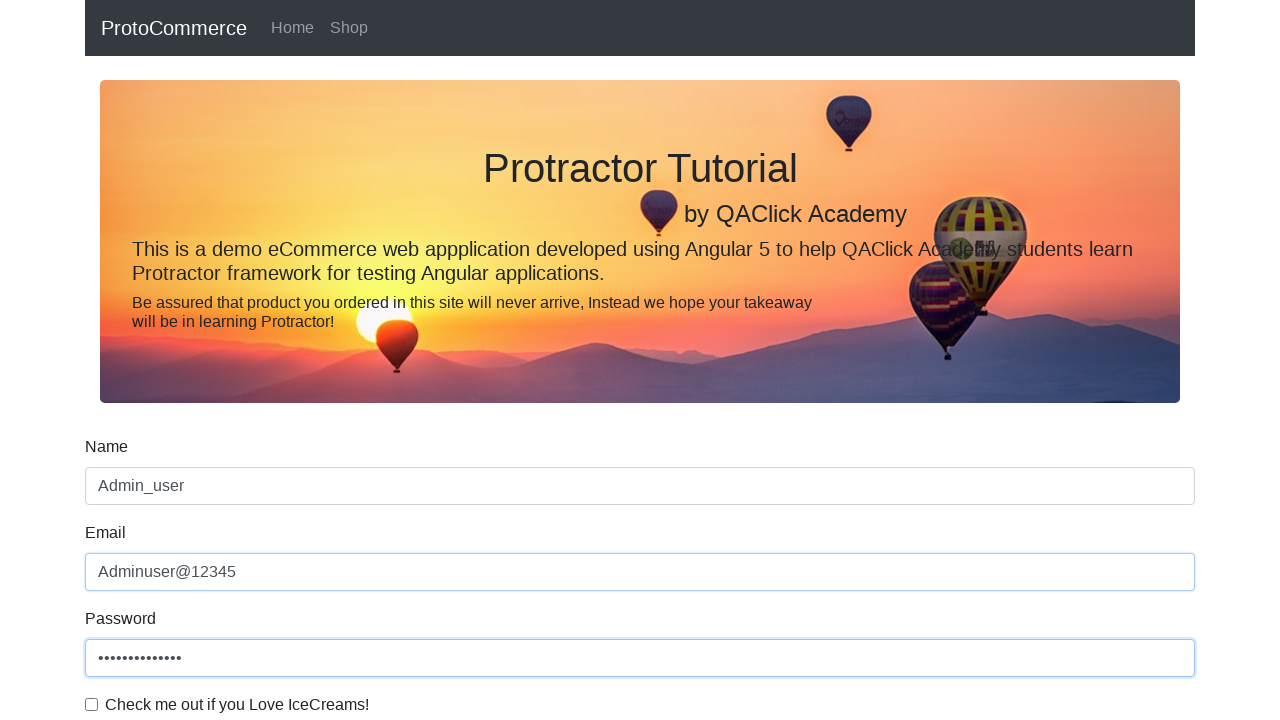

Checked the terms and conditions checkbox at (92, 704) on #exampleCheck1
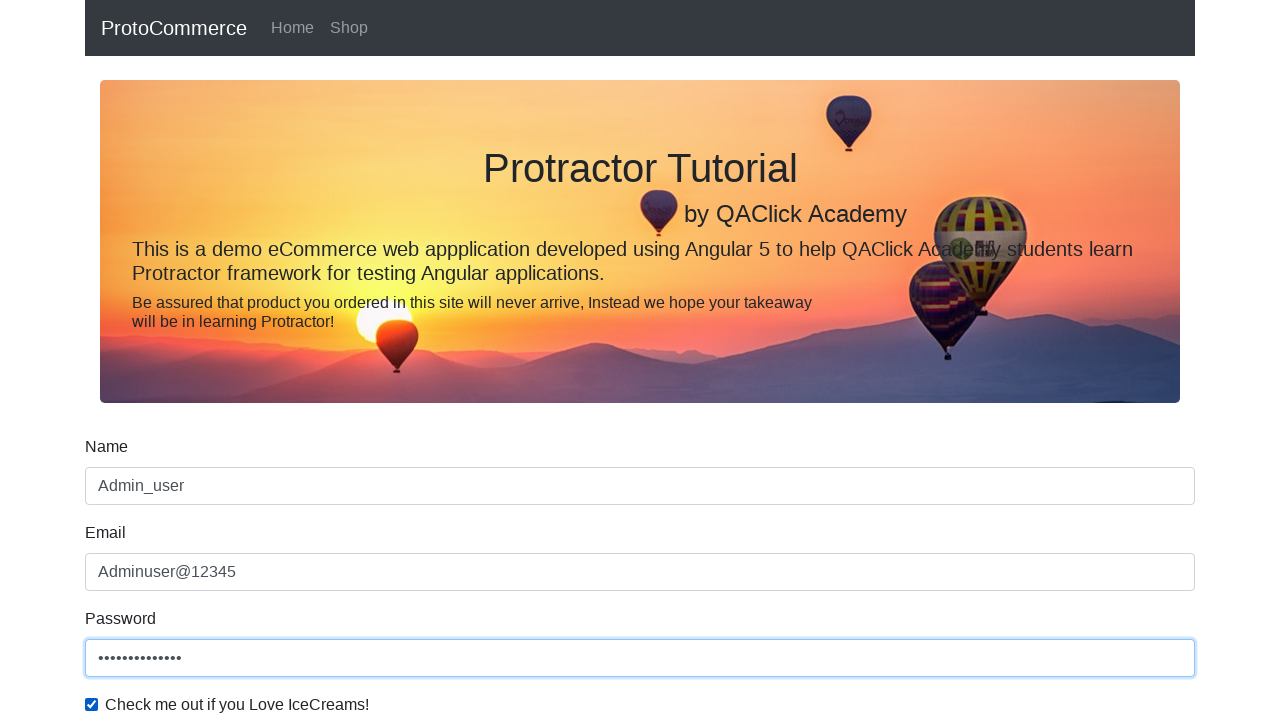

Selected 'Female' from gender dropdown on #exampleFormControlSelect1
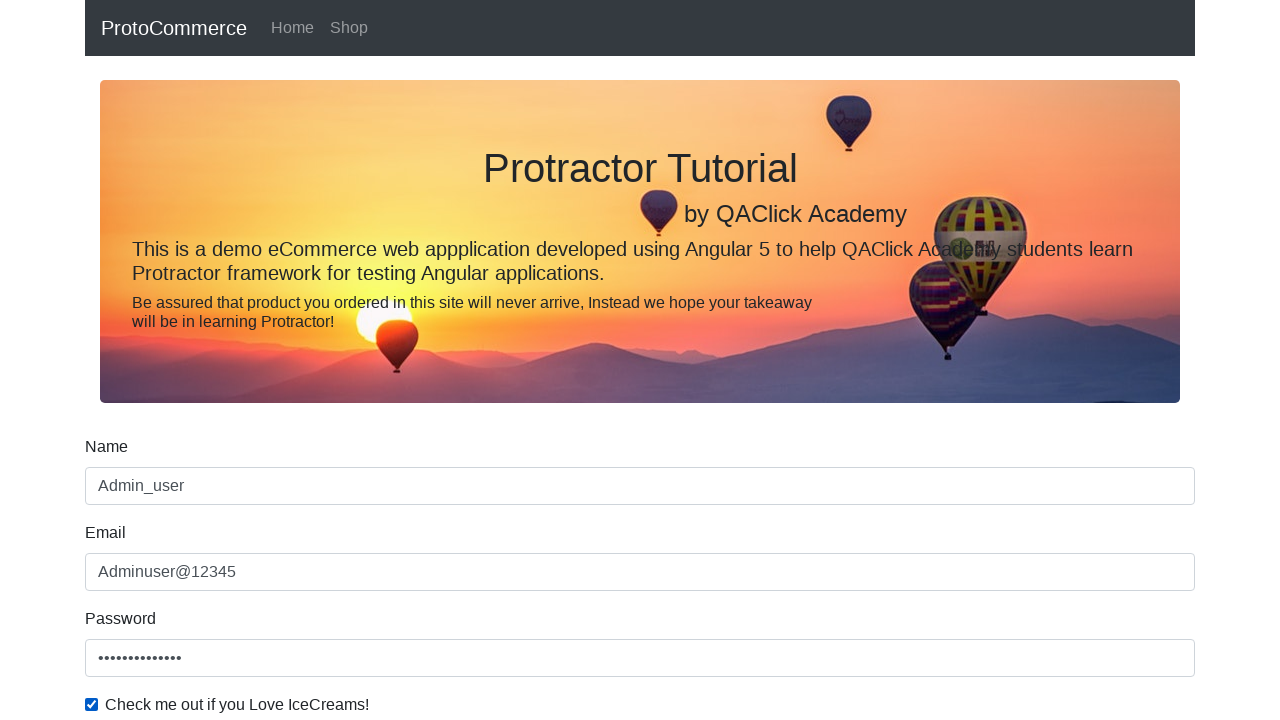

Selected employment status radio button option at (326, 360) on #inlineRadio2
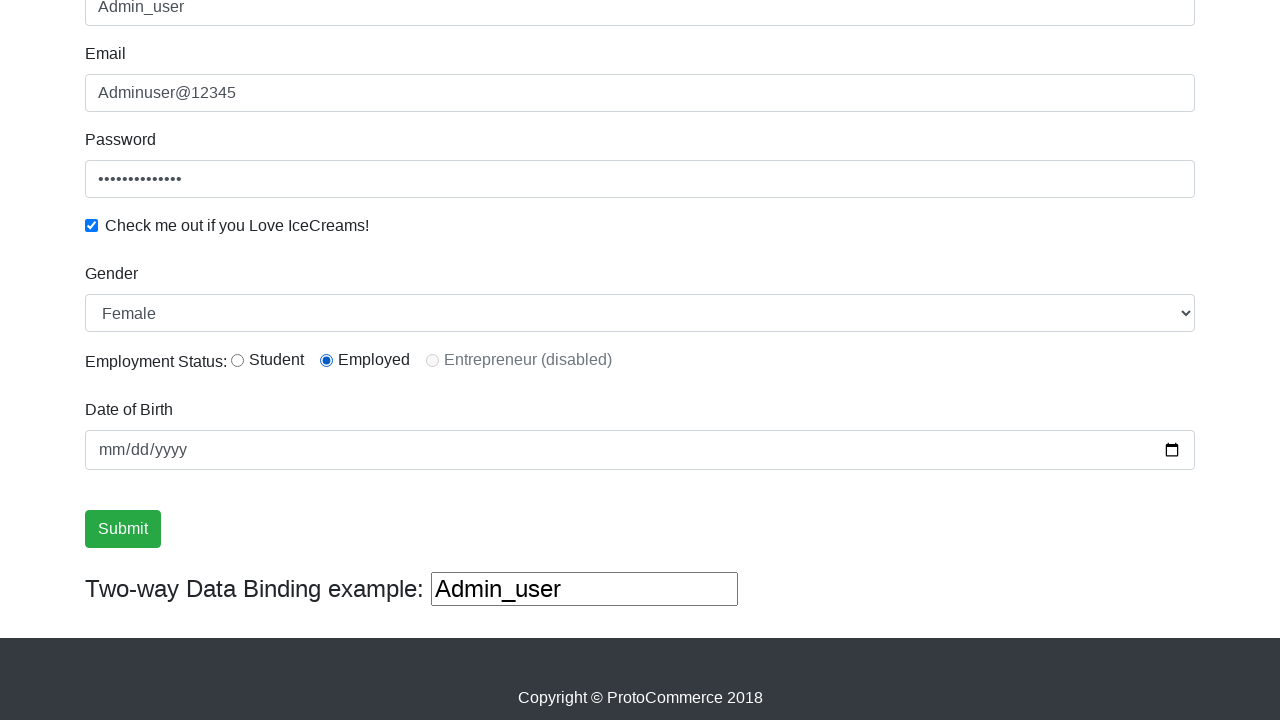

Filled birth date field with '2024-12-15' on input[name='bday']
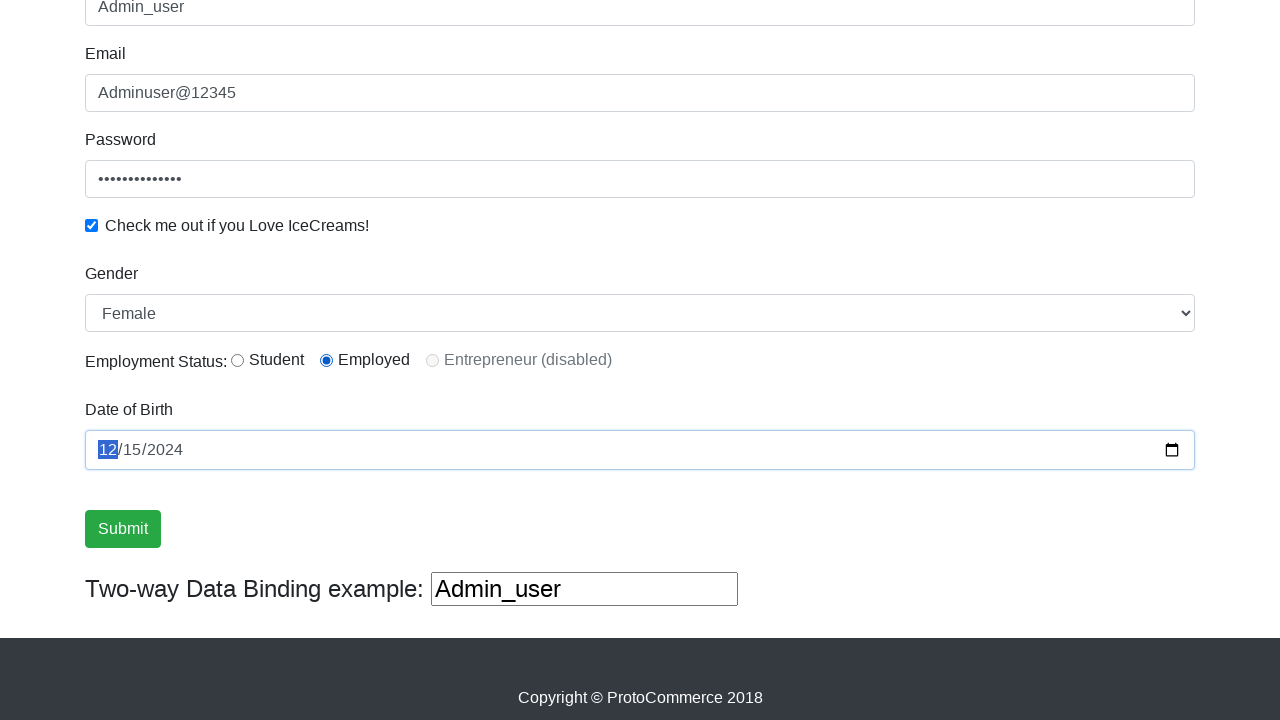

Clicked Submit button to submit the form at (123, 529) on input[value='Submit']
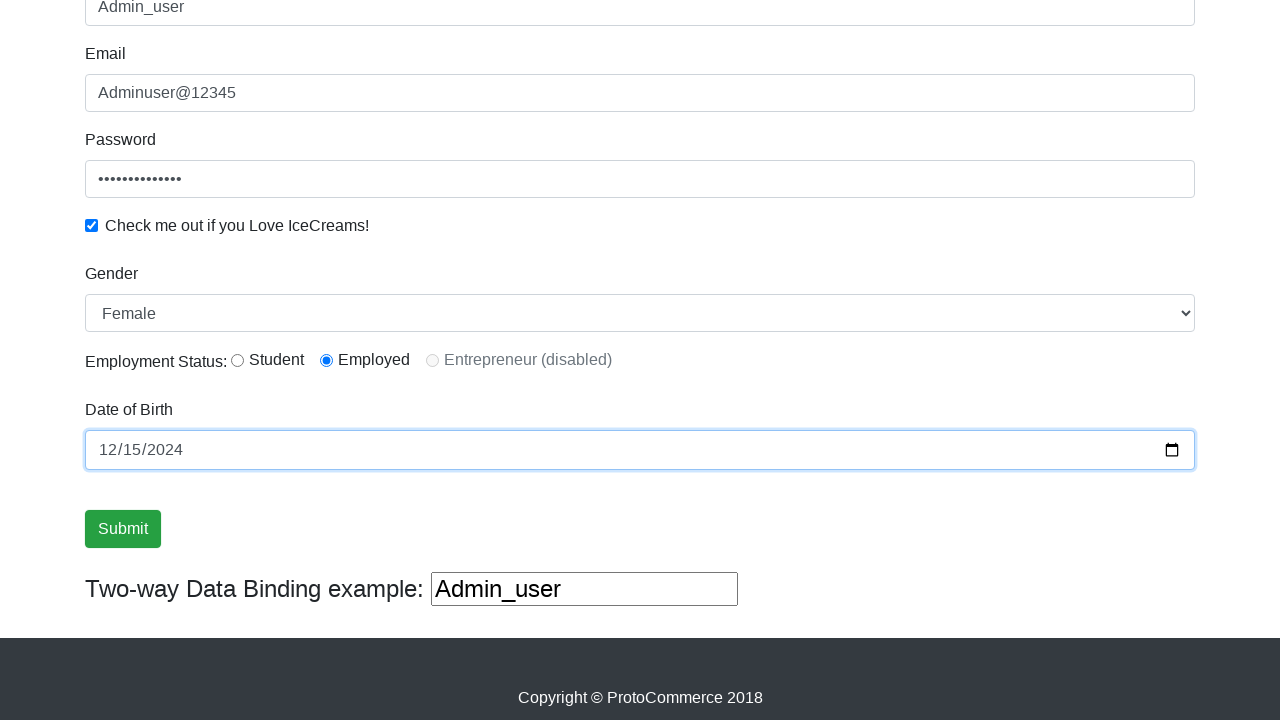

Form submission success message appeared
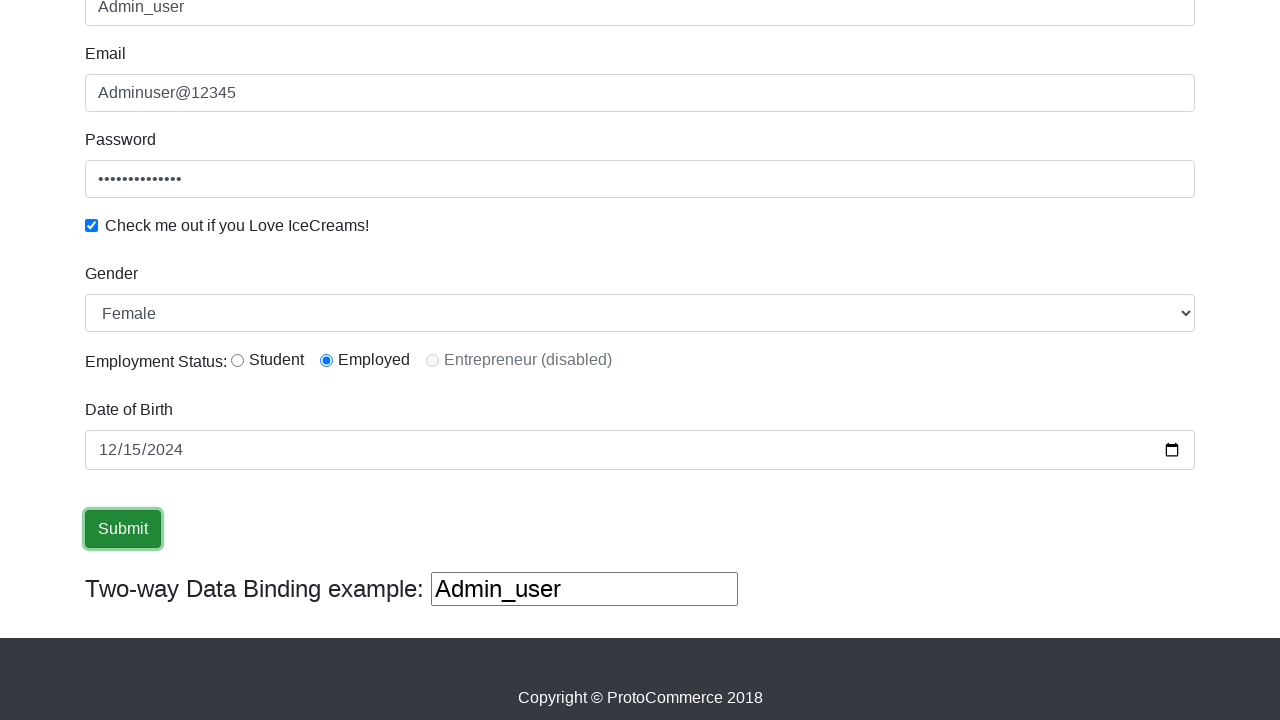

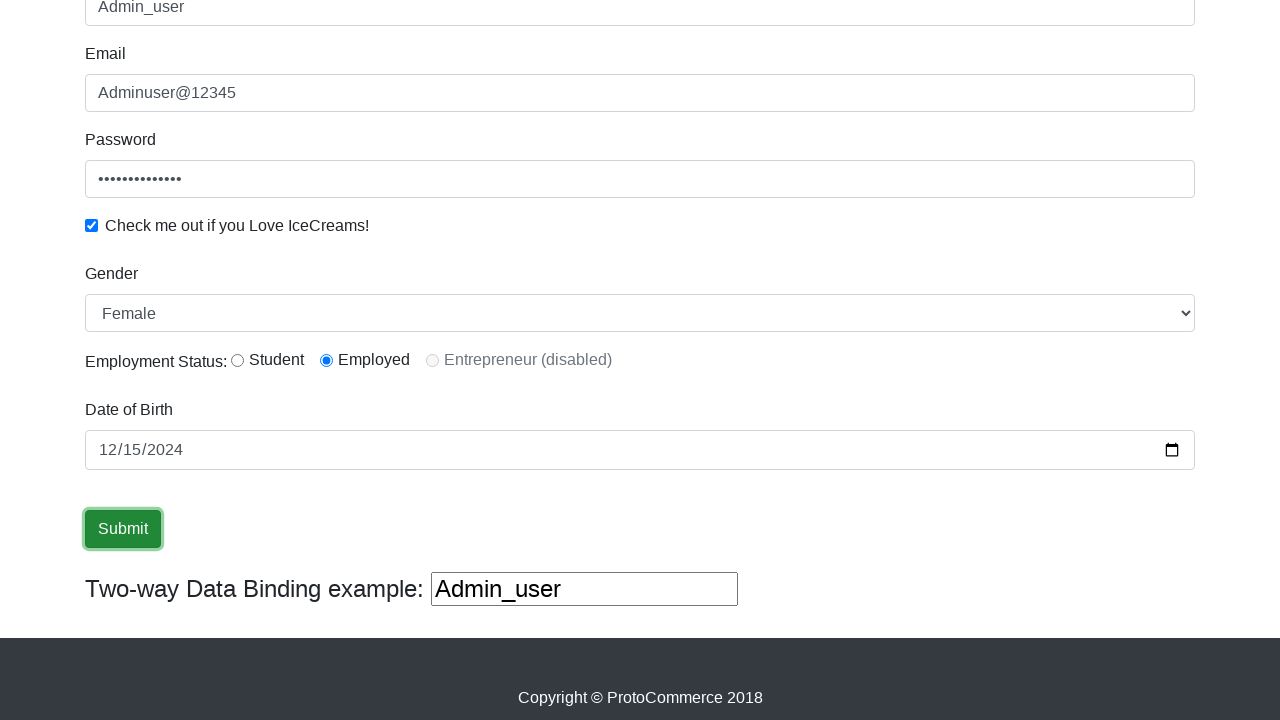